Tests pagination functionality on a property listing page by clicking the next button to navigate to the second page of results.

Starting URL: https://www.propertyguru.com.sg/property-for-sale

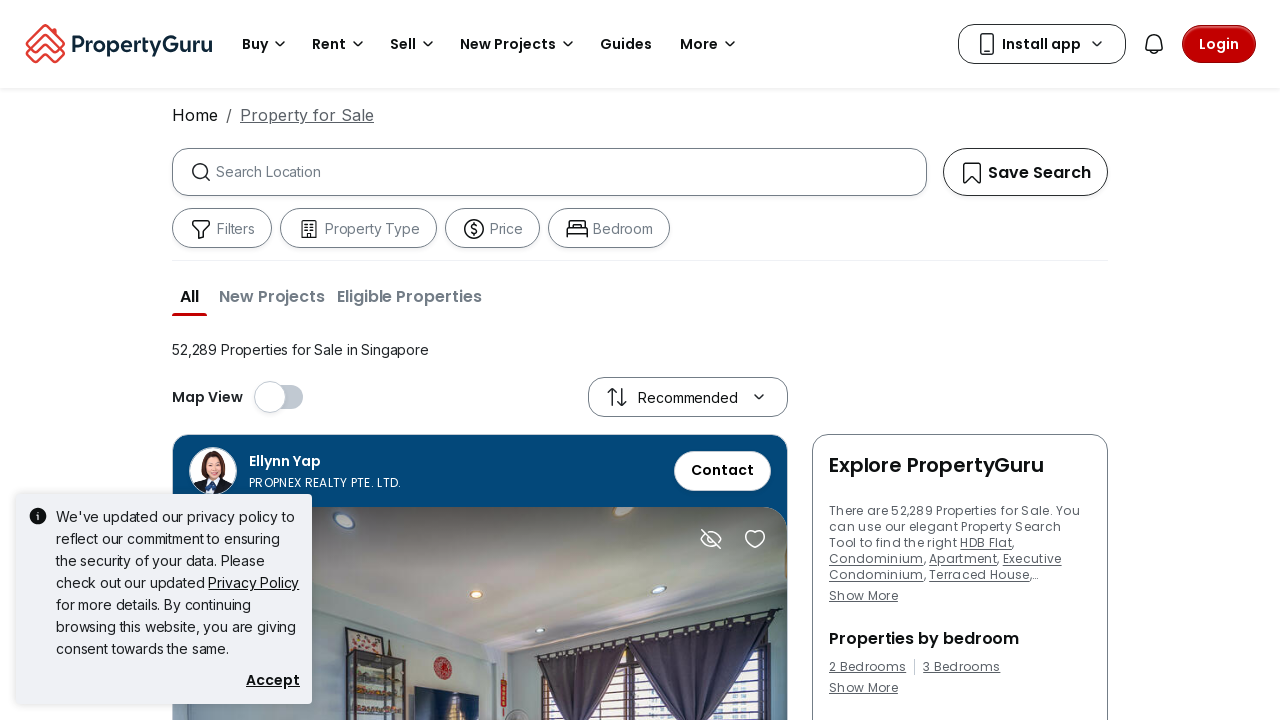

Waited for page to load completely (networkidle)
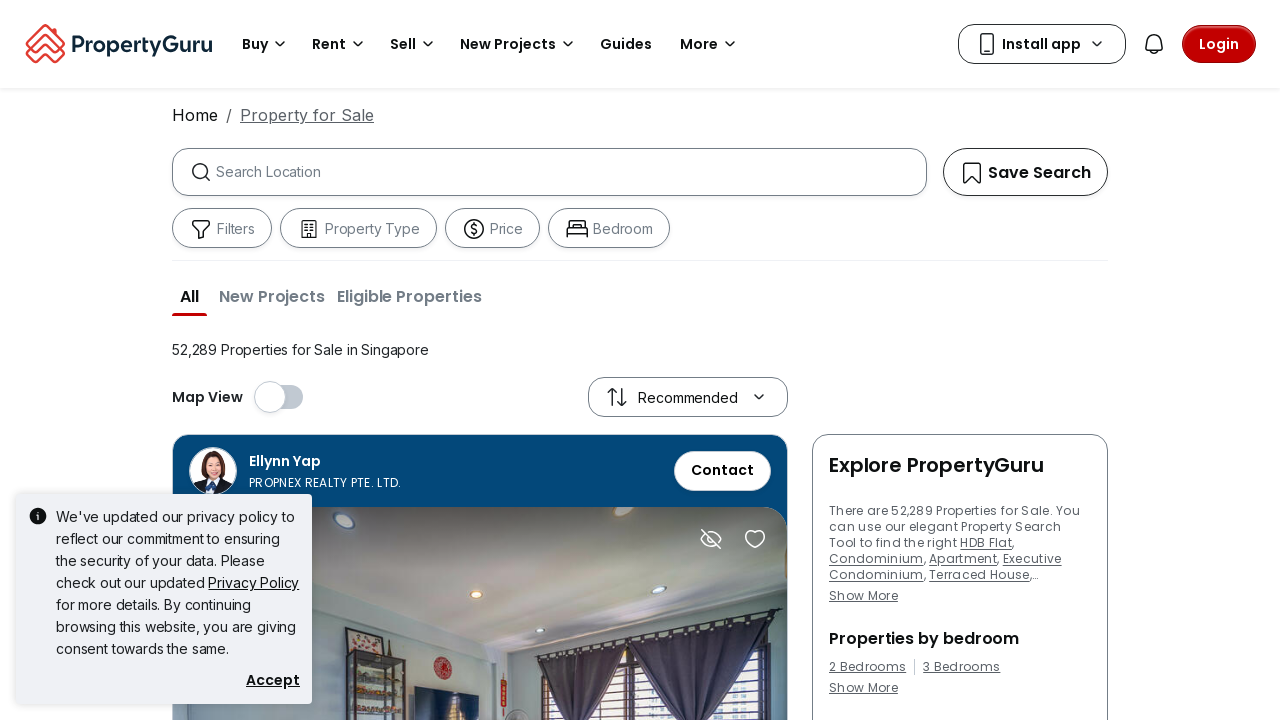

Waited for pagination next button to be visible
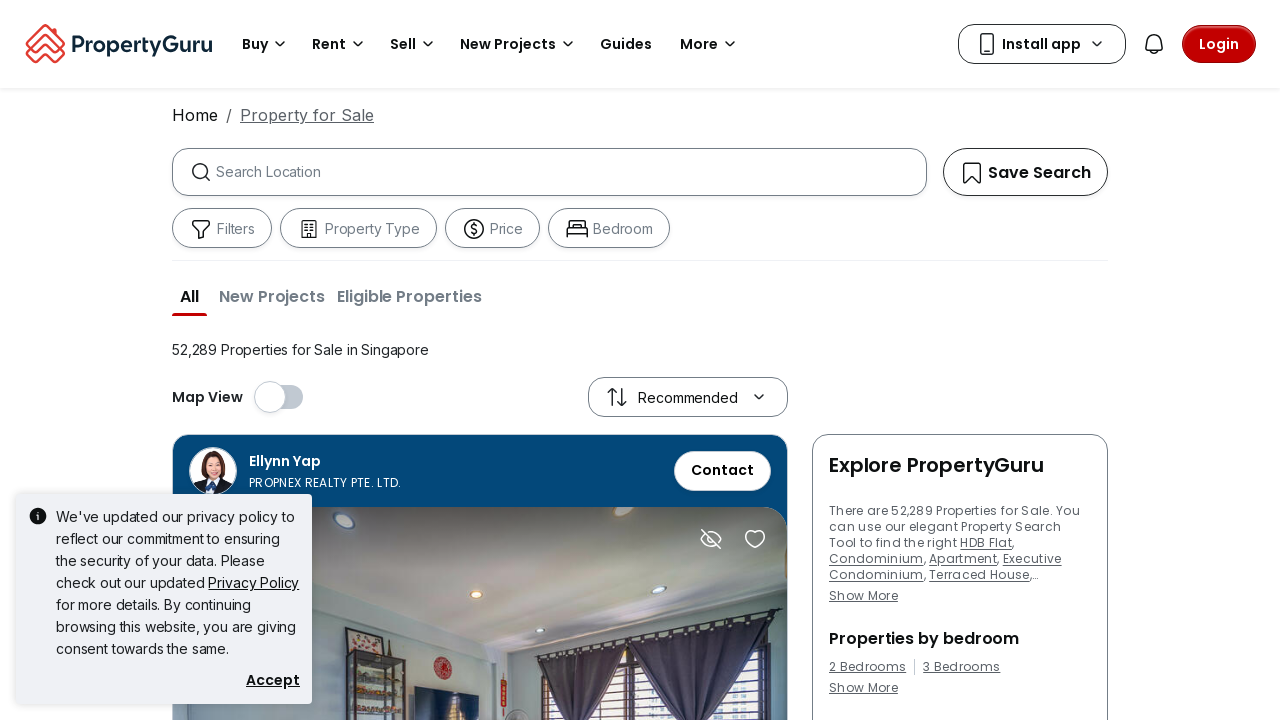

Scrolled pagination next button into view
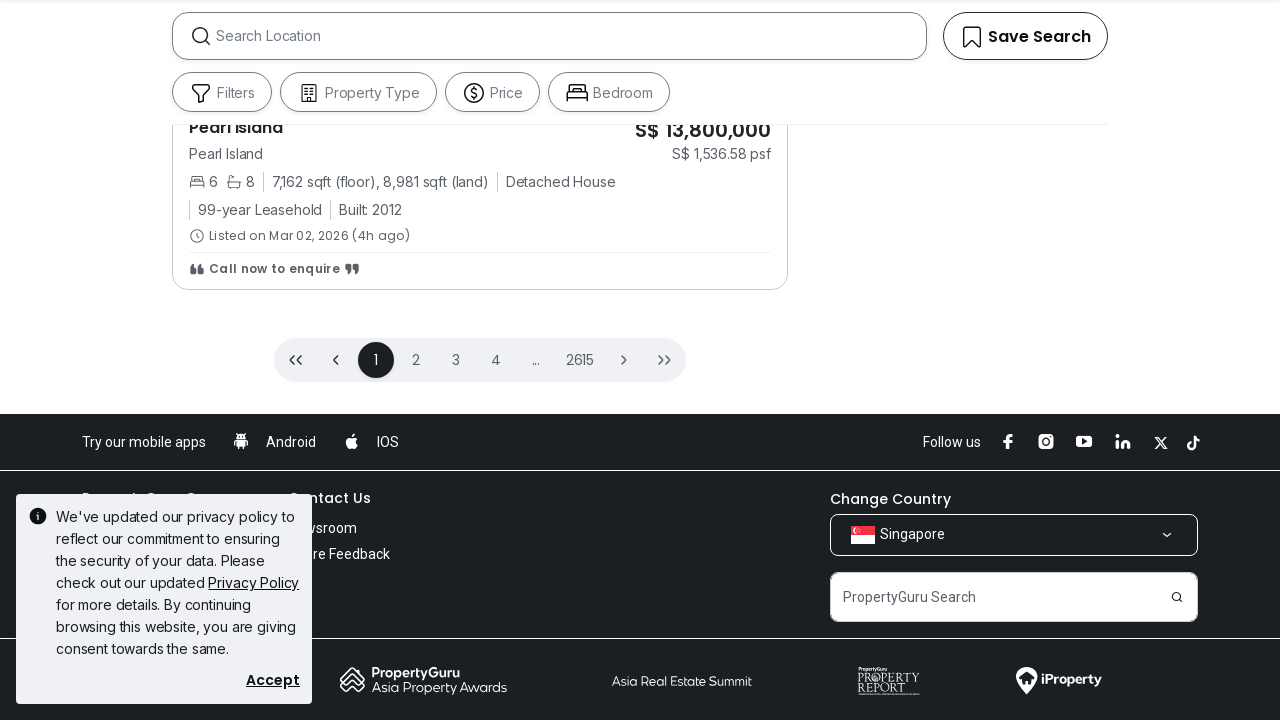

Clicked next button to navigate to page 2 at (624, 360) on a[da-id='hui-pagination-btn-next']
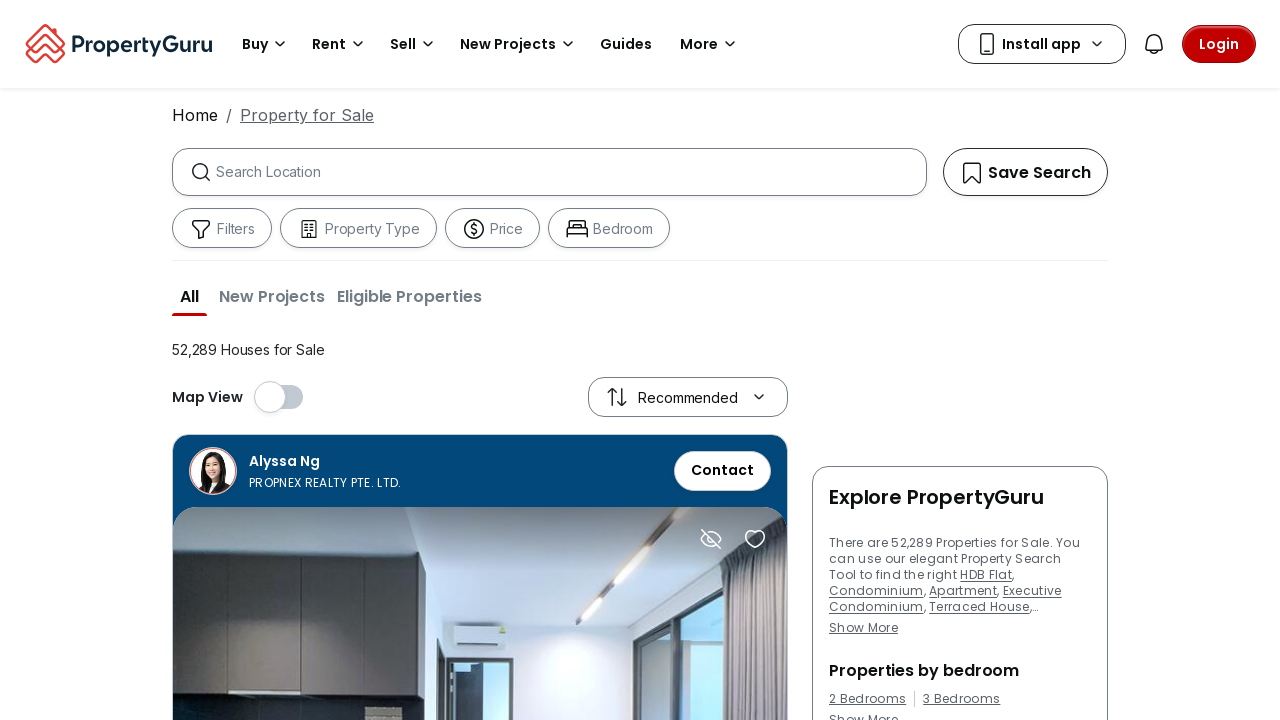

Waited for page 2 to load completely (networkidle)
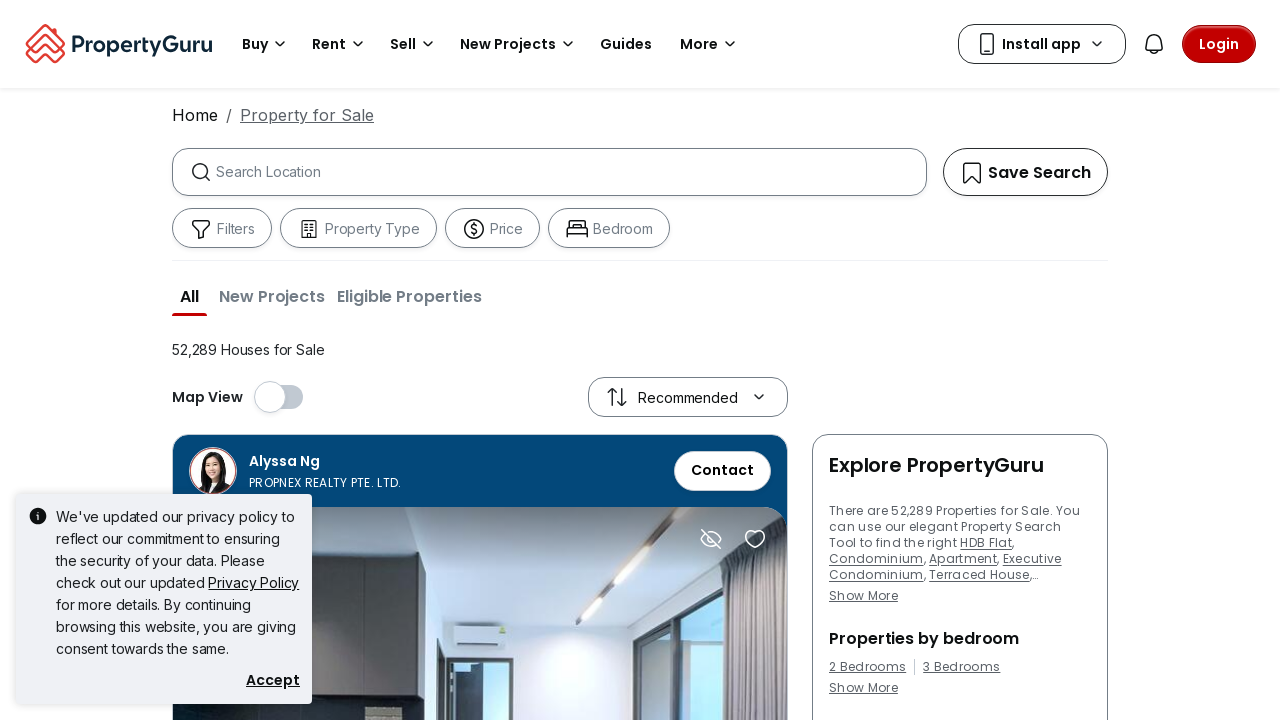

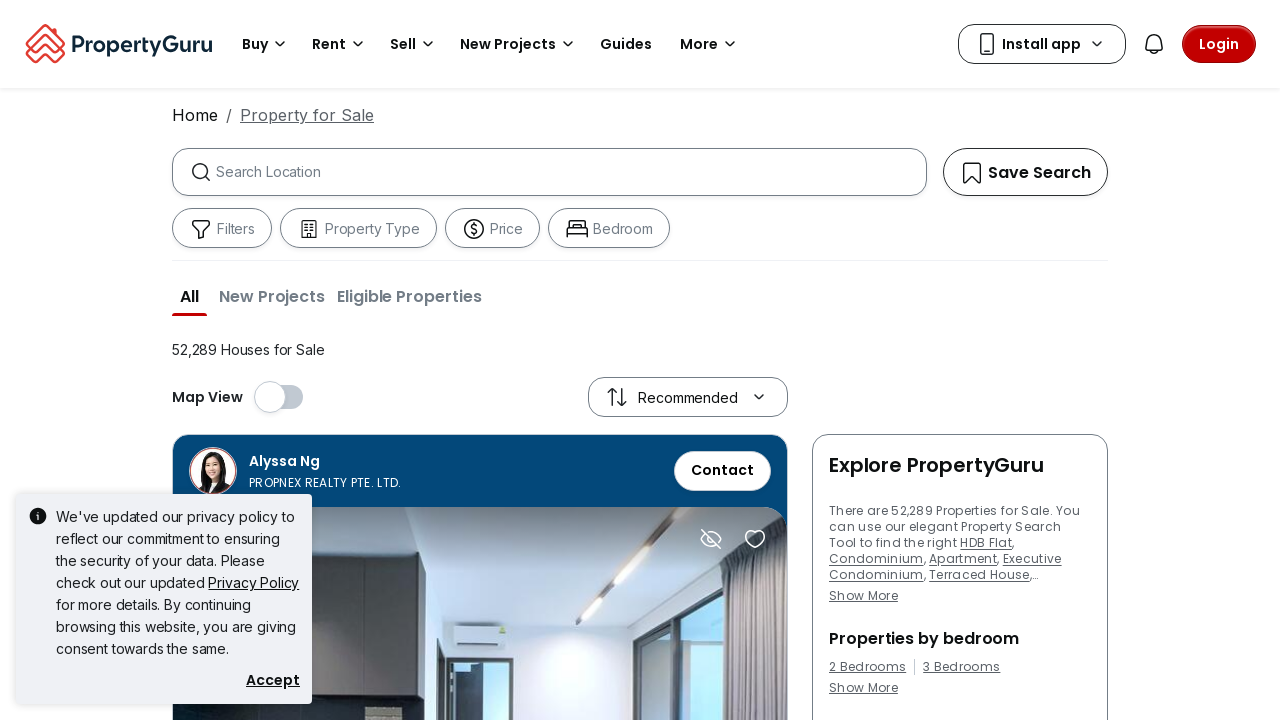